Navigates to the Broken Links - Images page, clicks on the valid link to verify it opens correctly, then clicks on the broken link to verify it leads to an error page.

Starting URL: https://demoqa.com

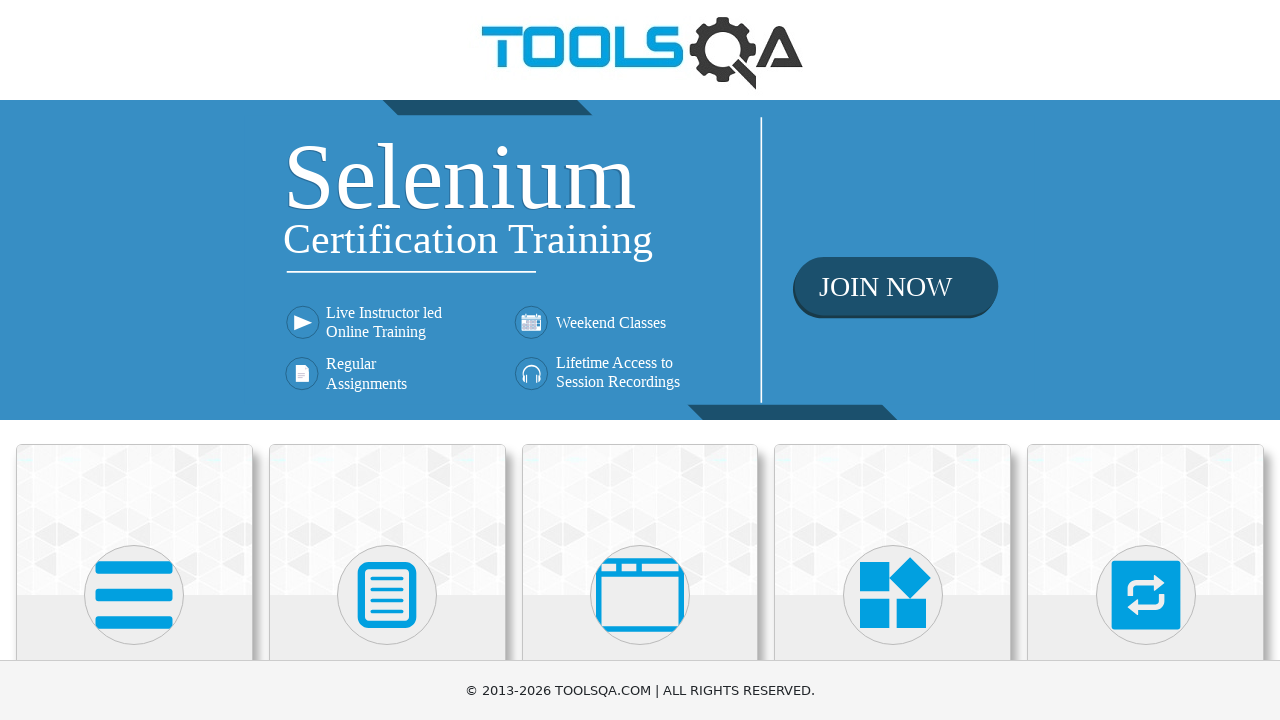

Clicked on Elements card on homepage at (134, 360) on text=Elements
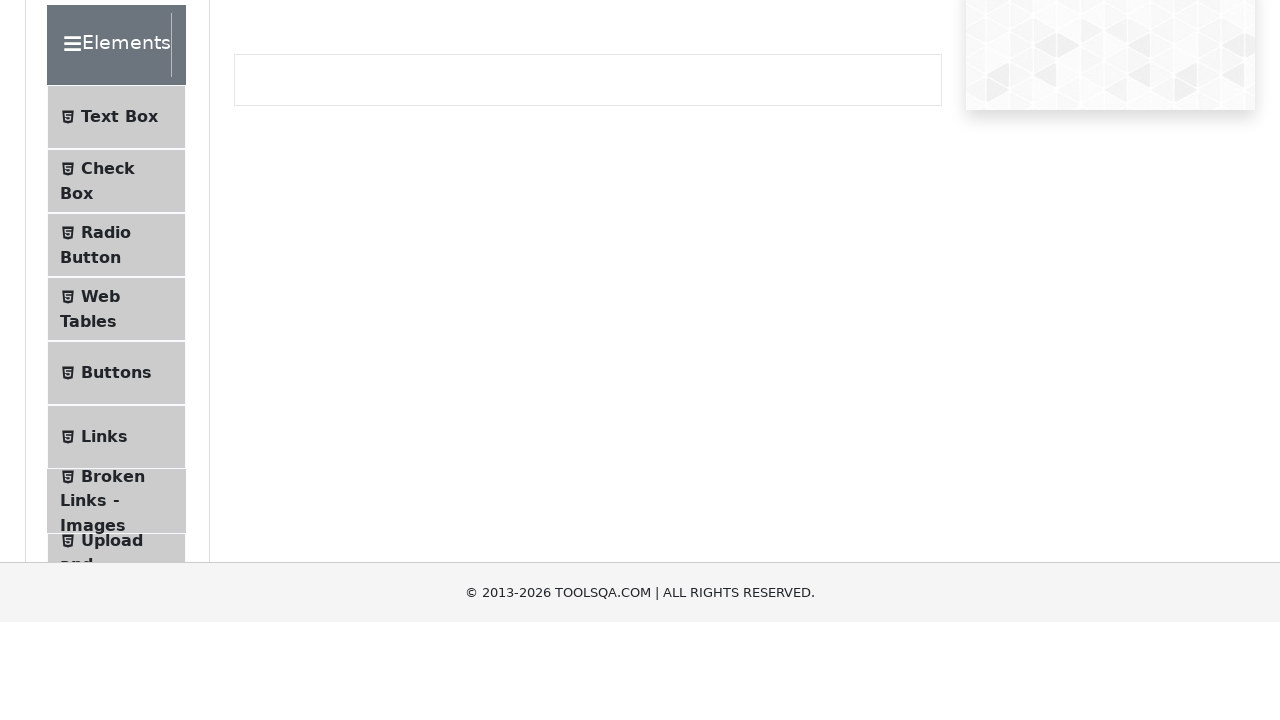

Clicked on Broken Links - Images menu item at (113, 620) on text=Broken Links - Images
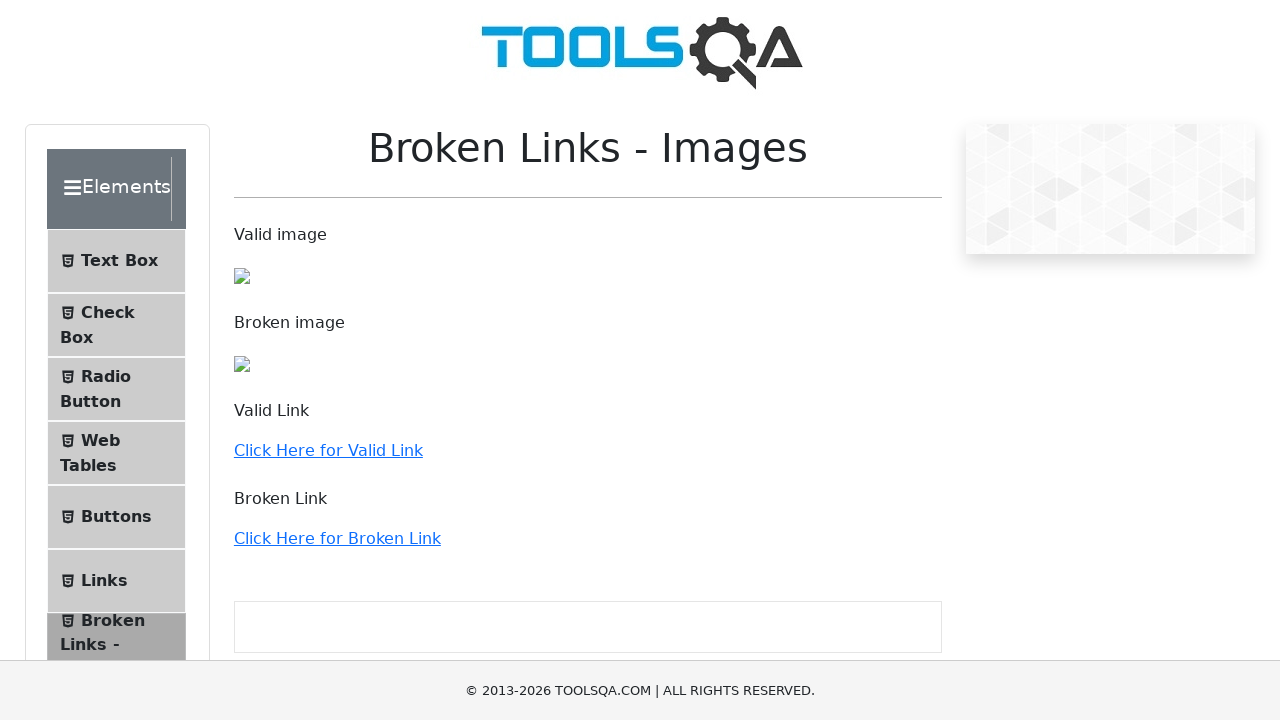

Waited for links section to load
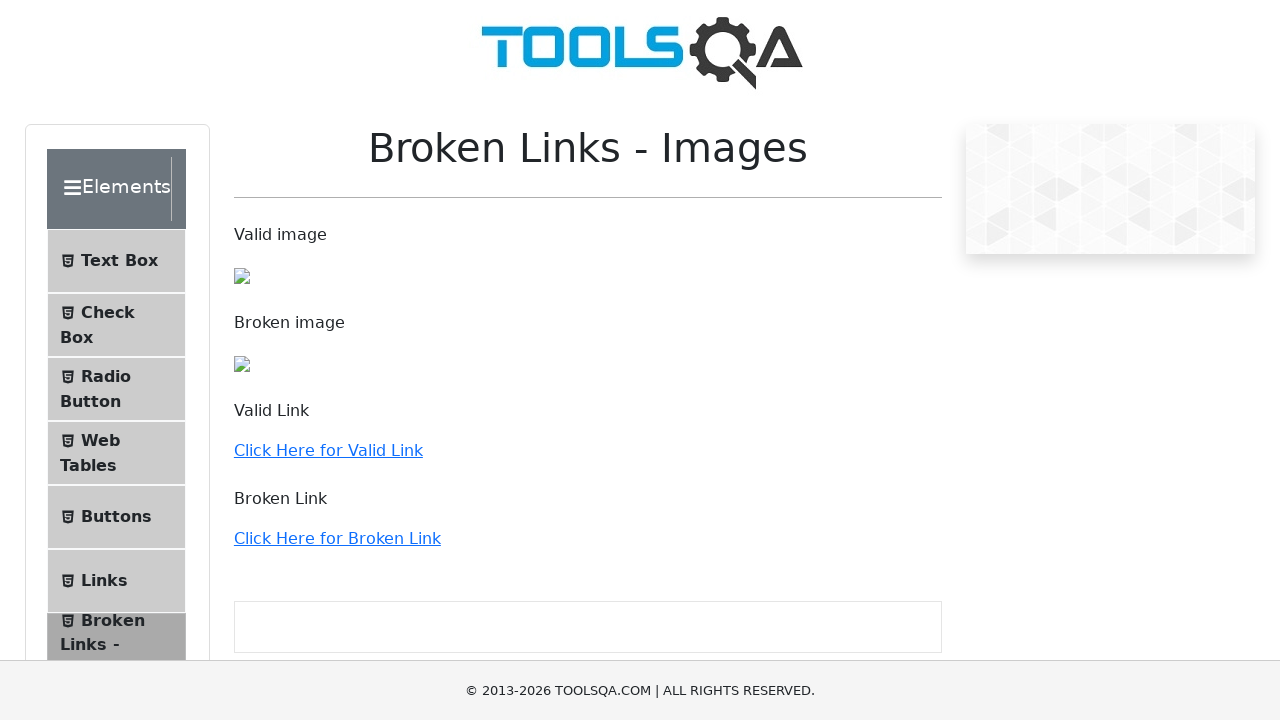

Clicked on valid link at (328, 450) on a:has-text('Click Here for Valid Link')
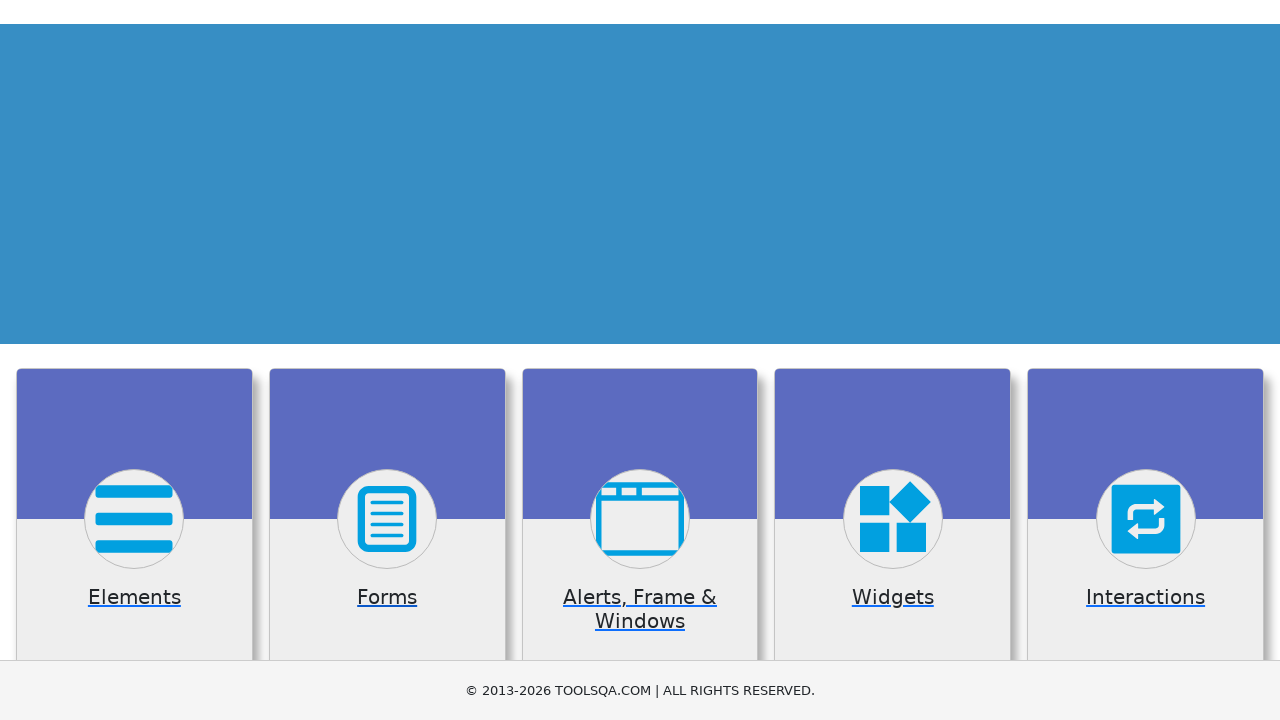

Valid link opened correctly and loaded demoqa homepage
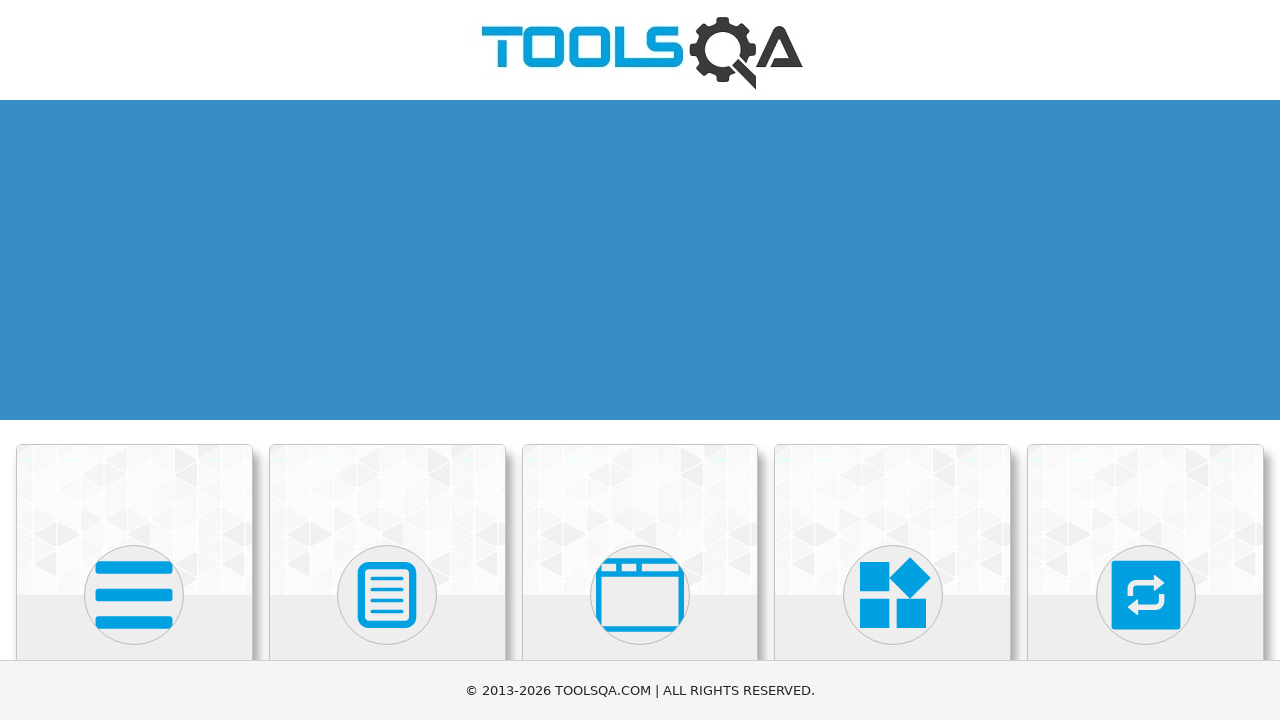

Navigated back to Broken Links page
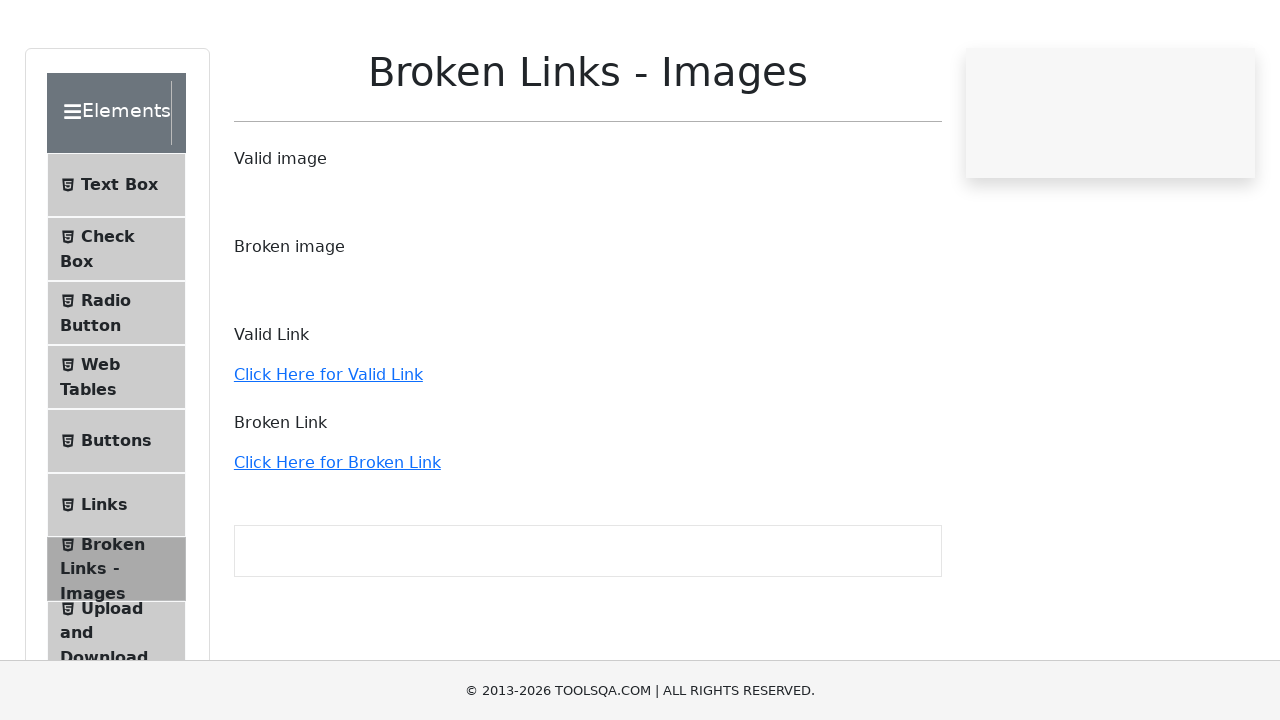

Clicked on broken link at (337, 538) on a:has-text('Click Here for Broken Link')
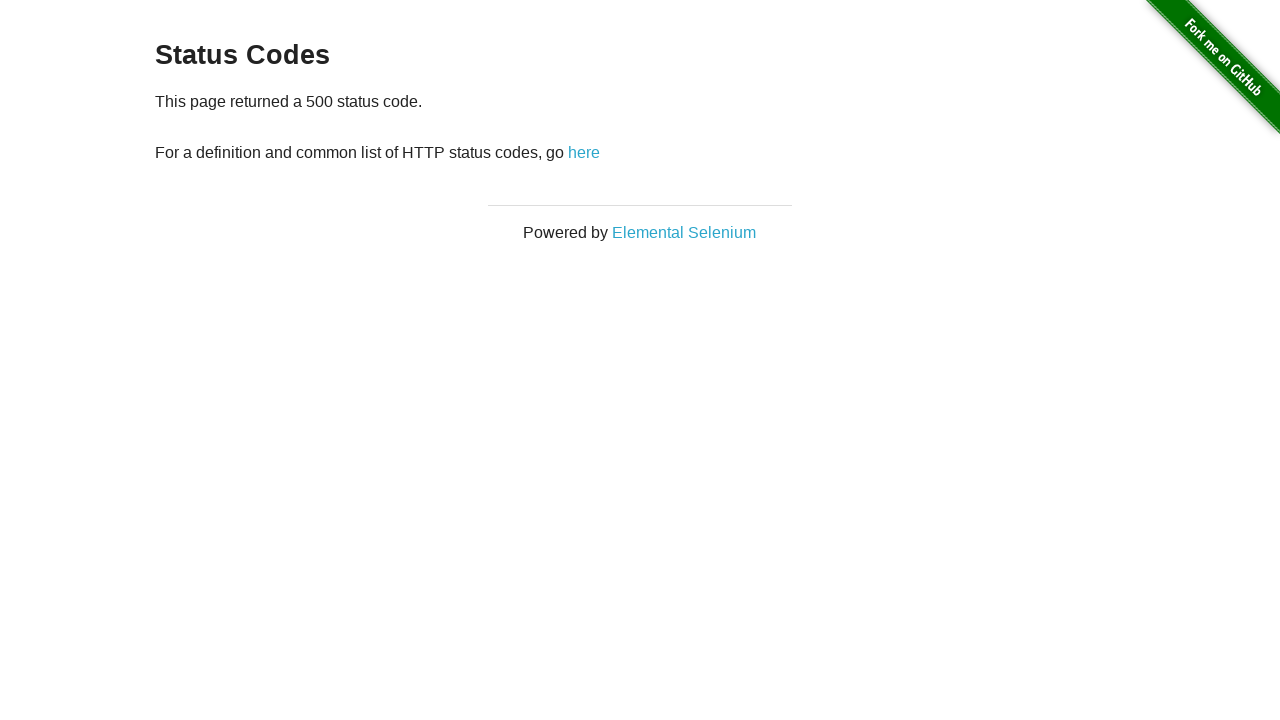

Broken link led to error page and loaded
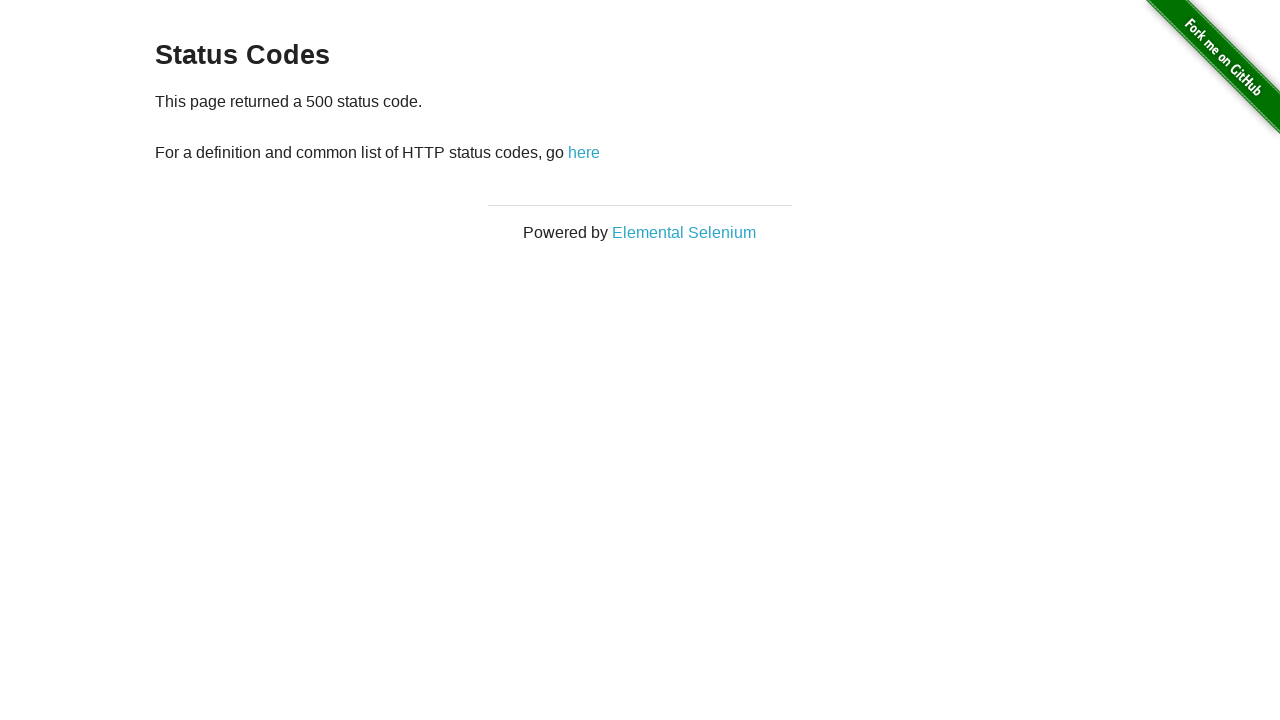

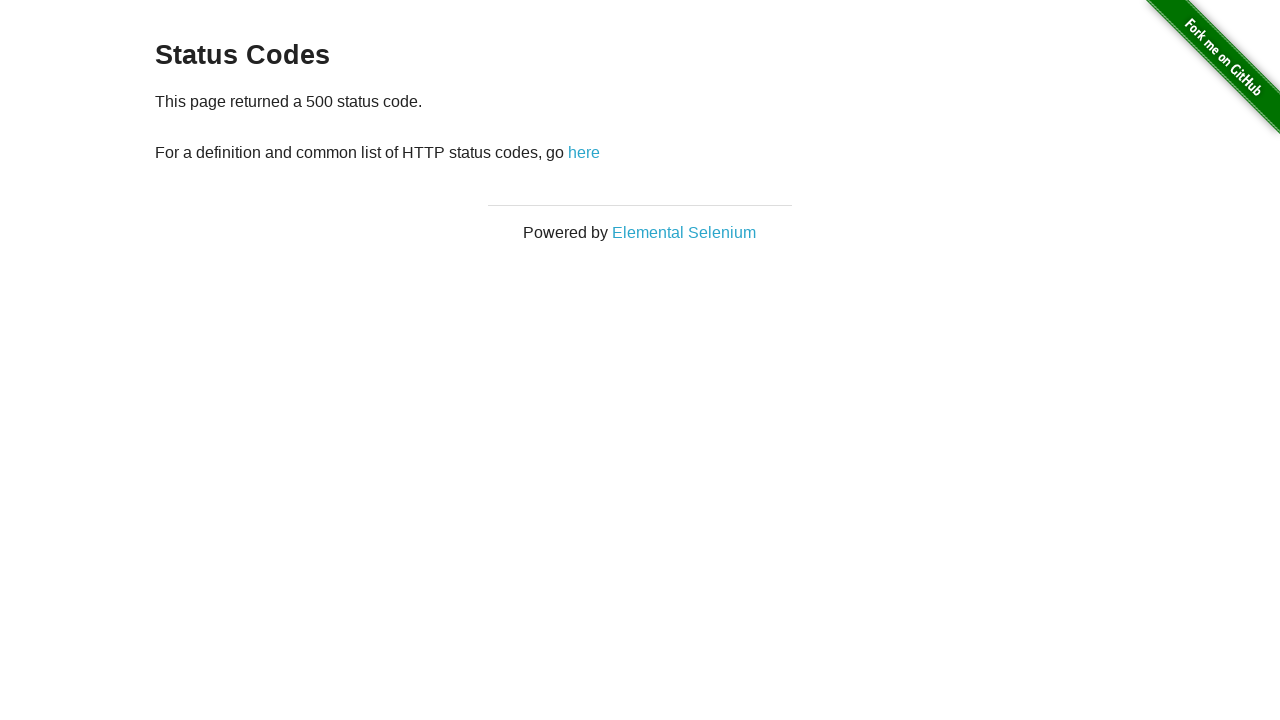